Navigates to the text-box page and fills in the Full Name field with a test name

Starting URL: https://demoqa.com/text-box

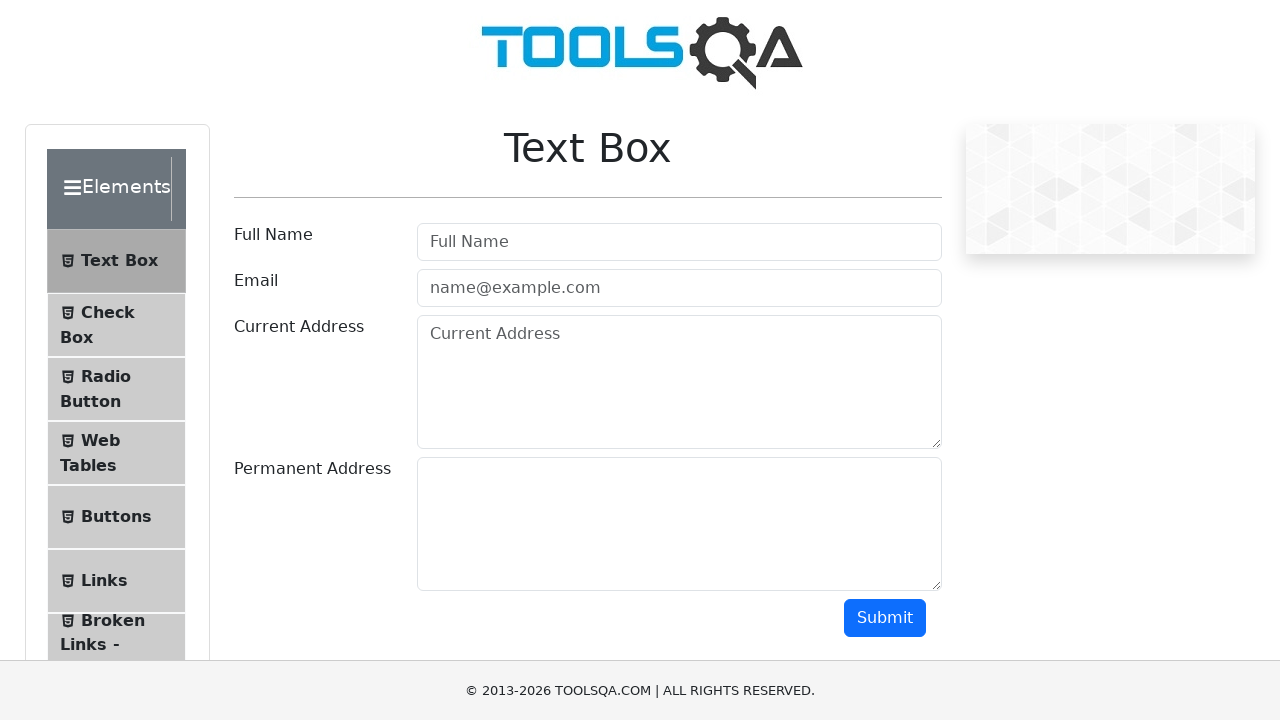

Filled Full Name field with 'Juan Cruz' on #userName
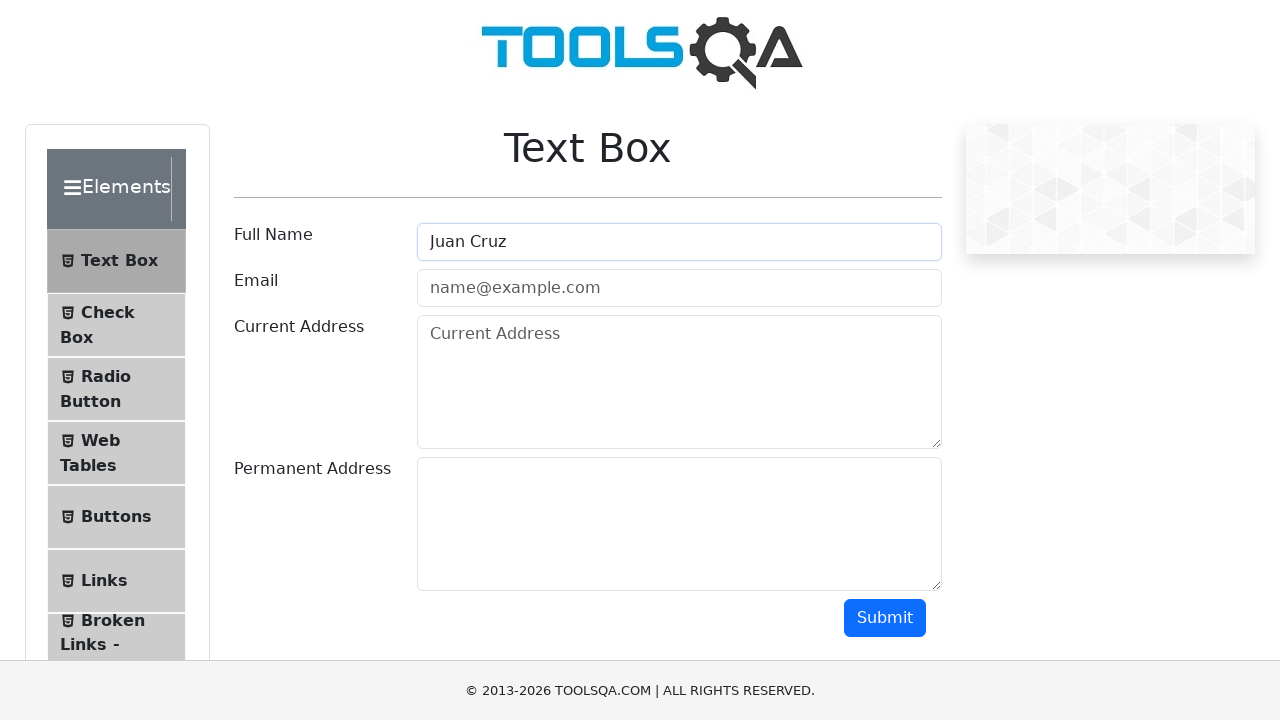

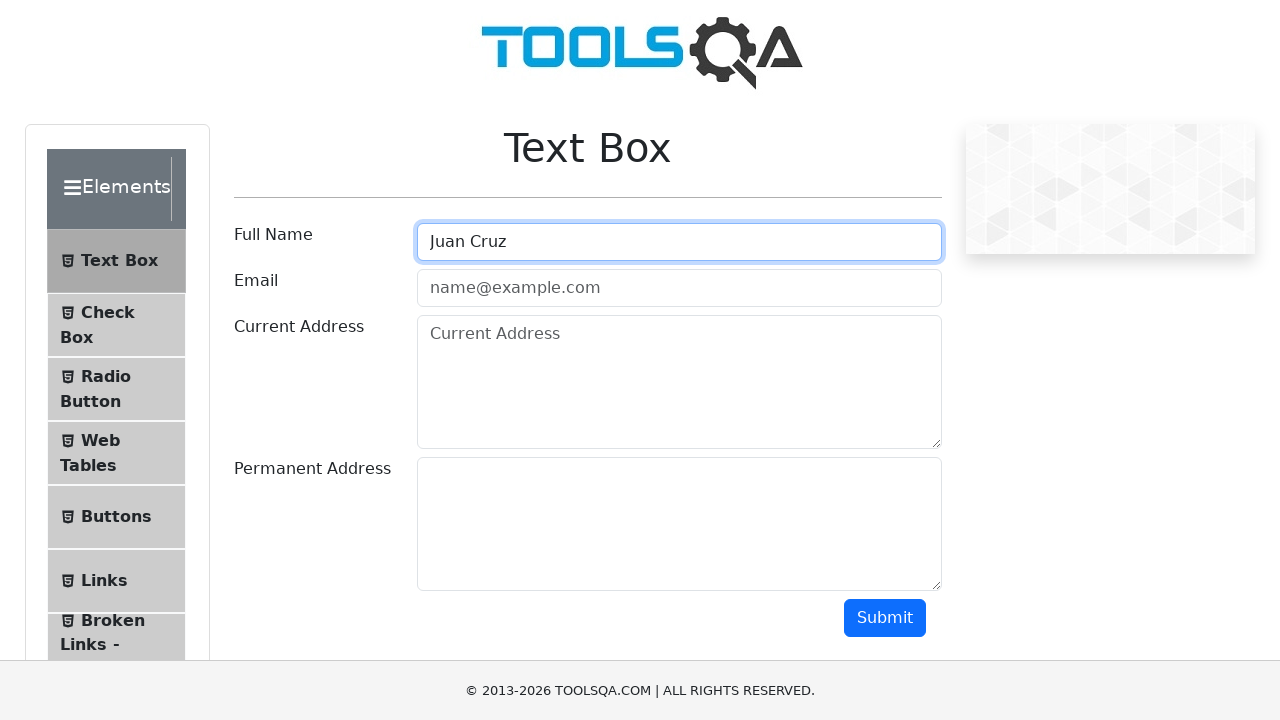